Navigates to the Contact Page and verifies the page title is correct

Starting URL: https://www.alternative-energies.net/

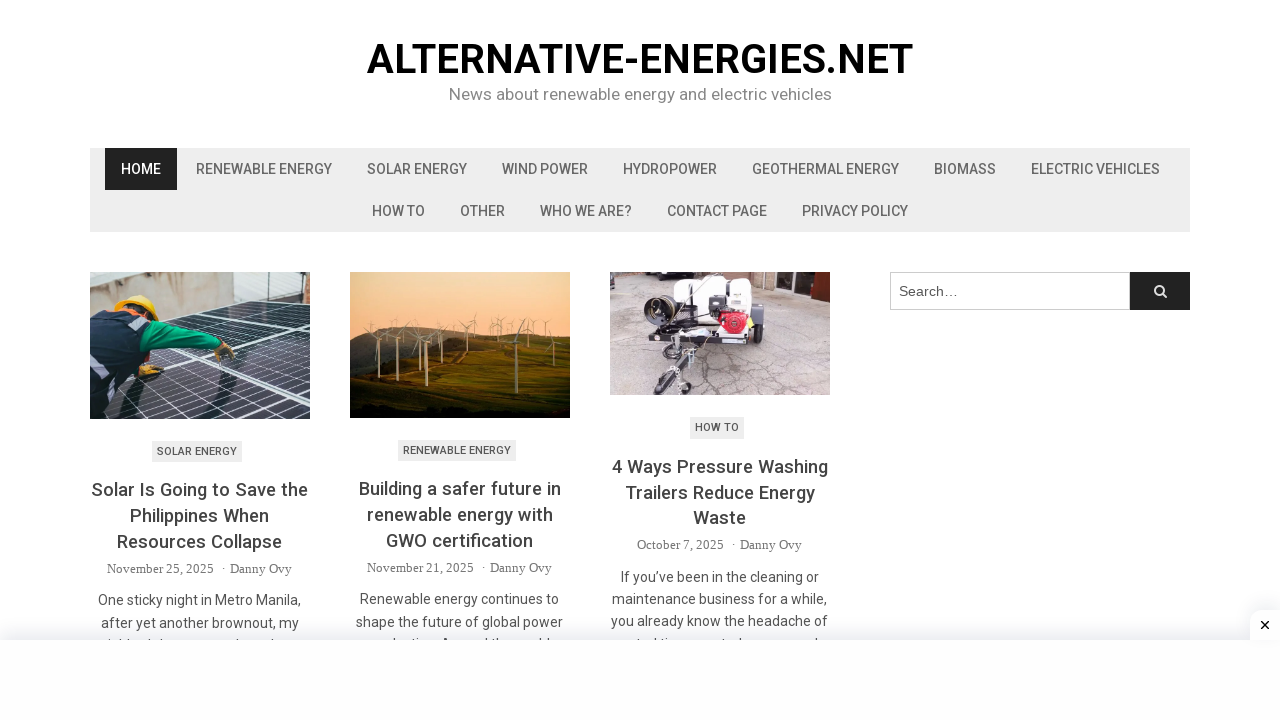

Clicked on Contact Page link at (717, 211) on xpath=//a[text()='Contact Page']
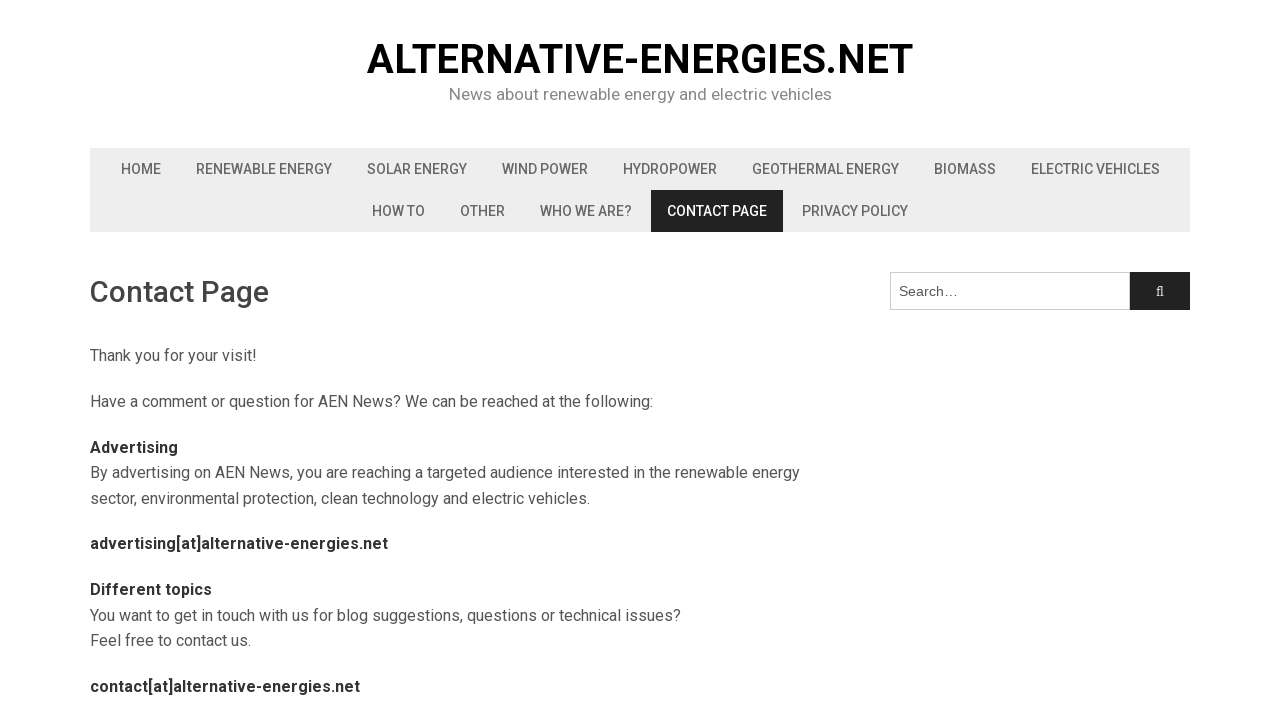

Contact Page loaded (domcontentloaded state)
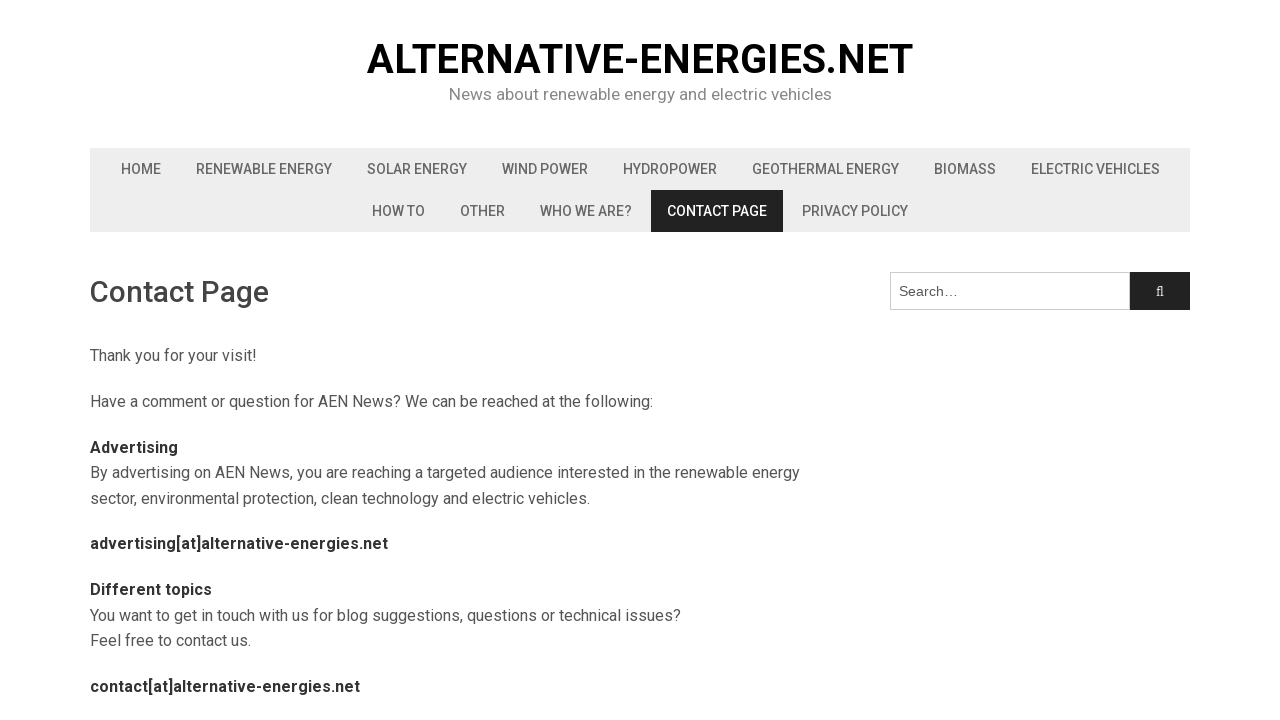

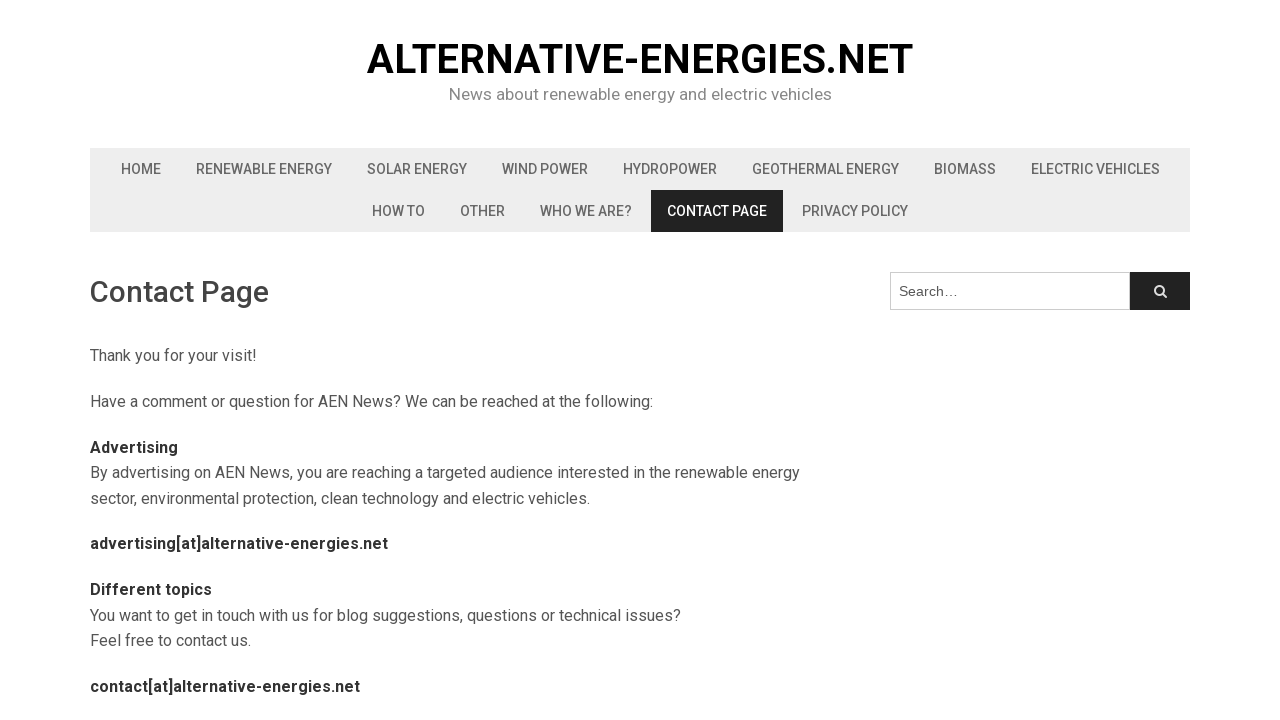